Navigates to an e-commerce site and adds specific products (Cucumber, Brocolli, Beetroot) to the cart by finding them in the product list and clicking their add to cart buttons

Starting URL: https://rahulshettyacademy.com/seleniumPractise/#/

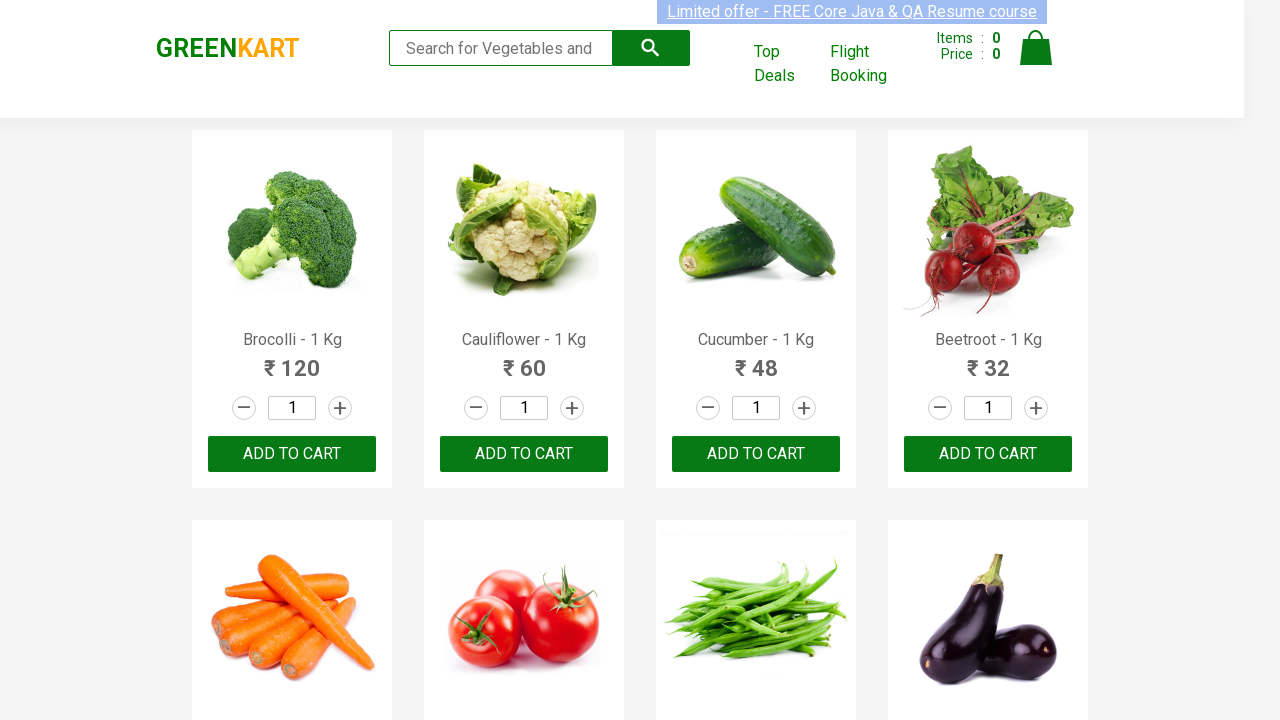

Waited for product list to load
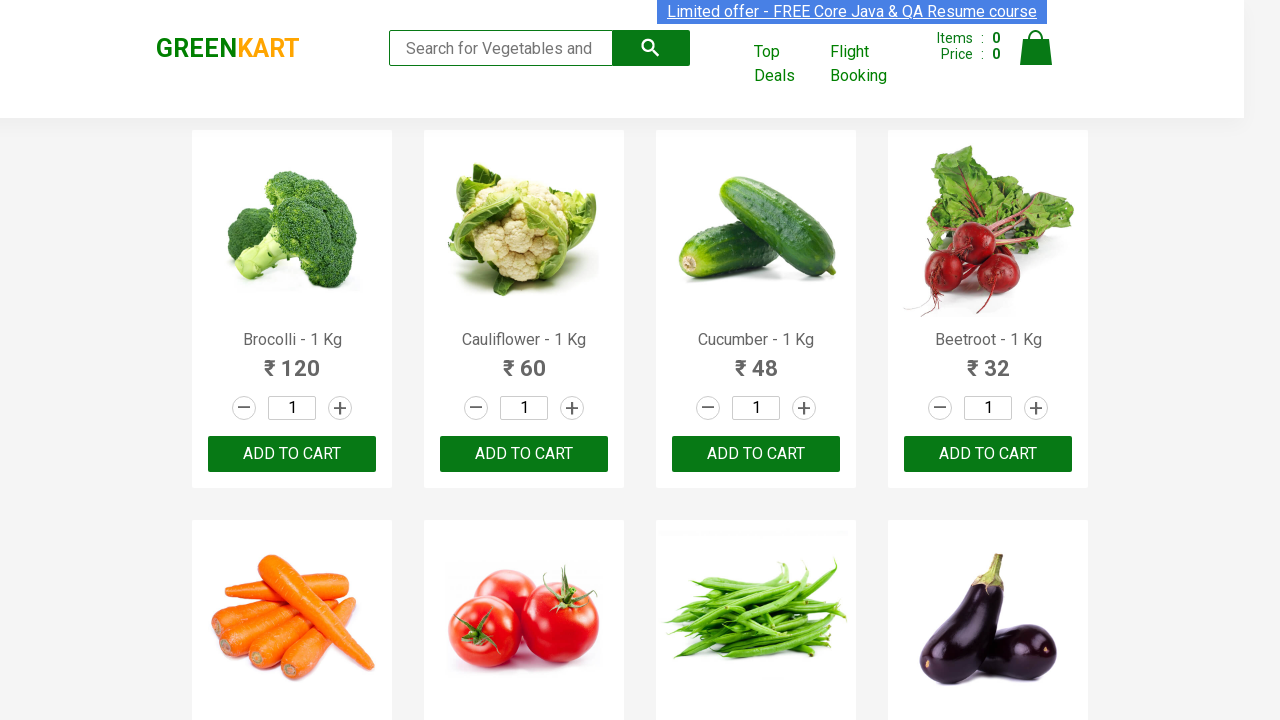

Retrieved all product elements from the page
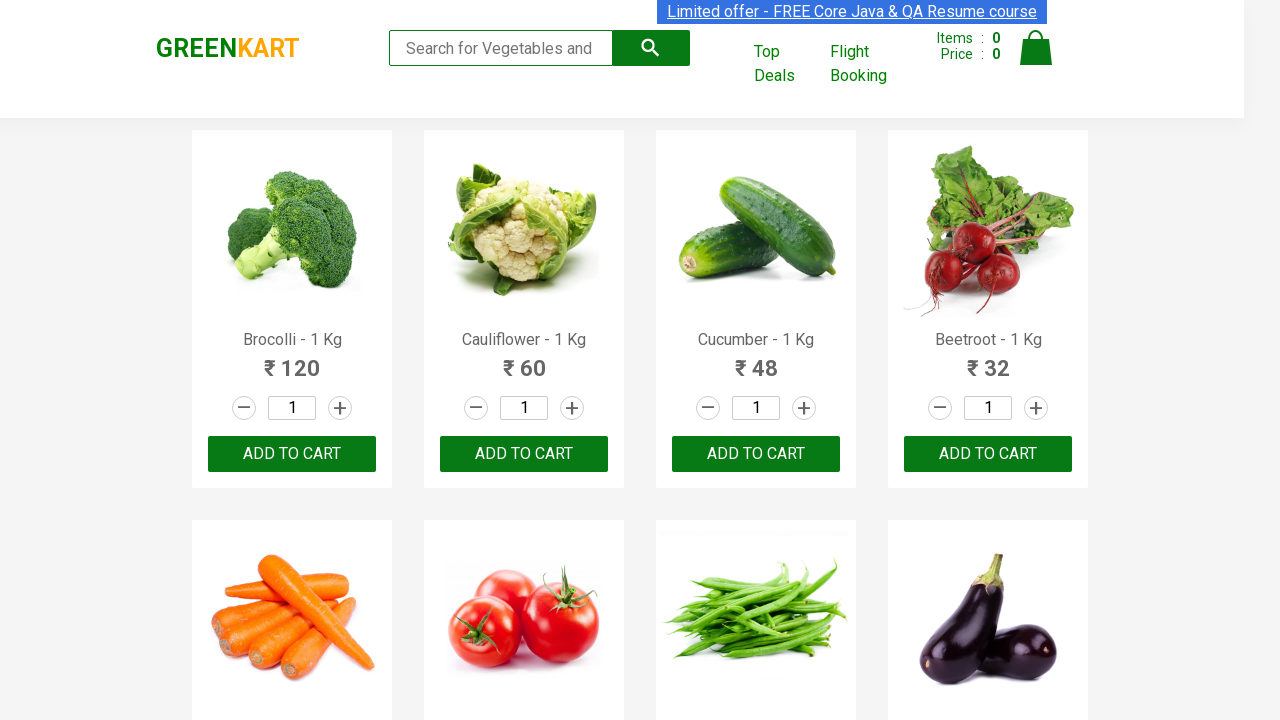

Added 'Brocolli' to cart at (292, 454) on xpath=//div[@class='product-action']/button >> nth=0
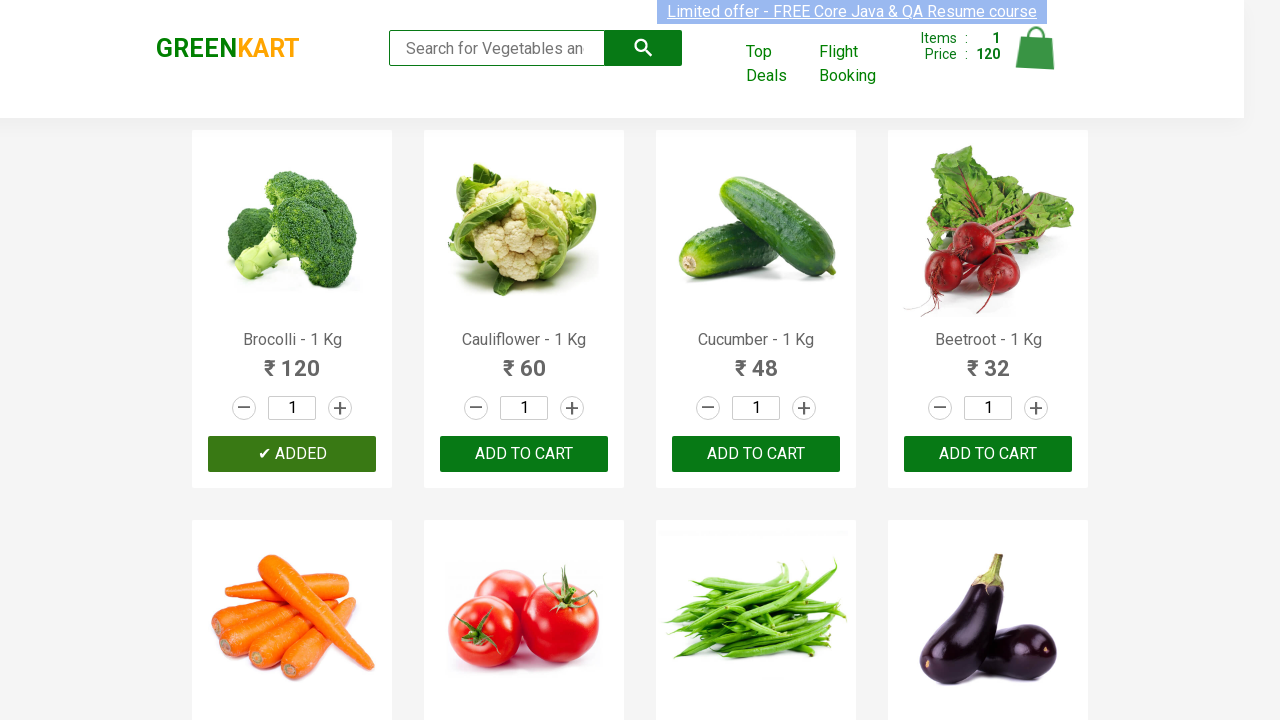

Added 'Cucumber' to cart at (756, 454) on xpath=//div[@class='product-action']/button >> nth=2
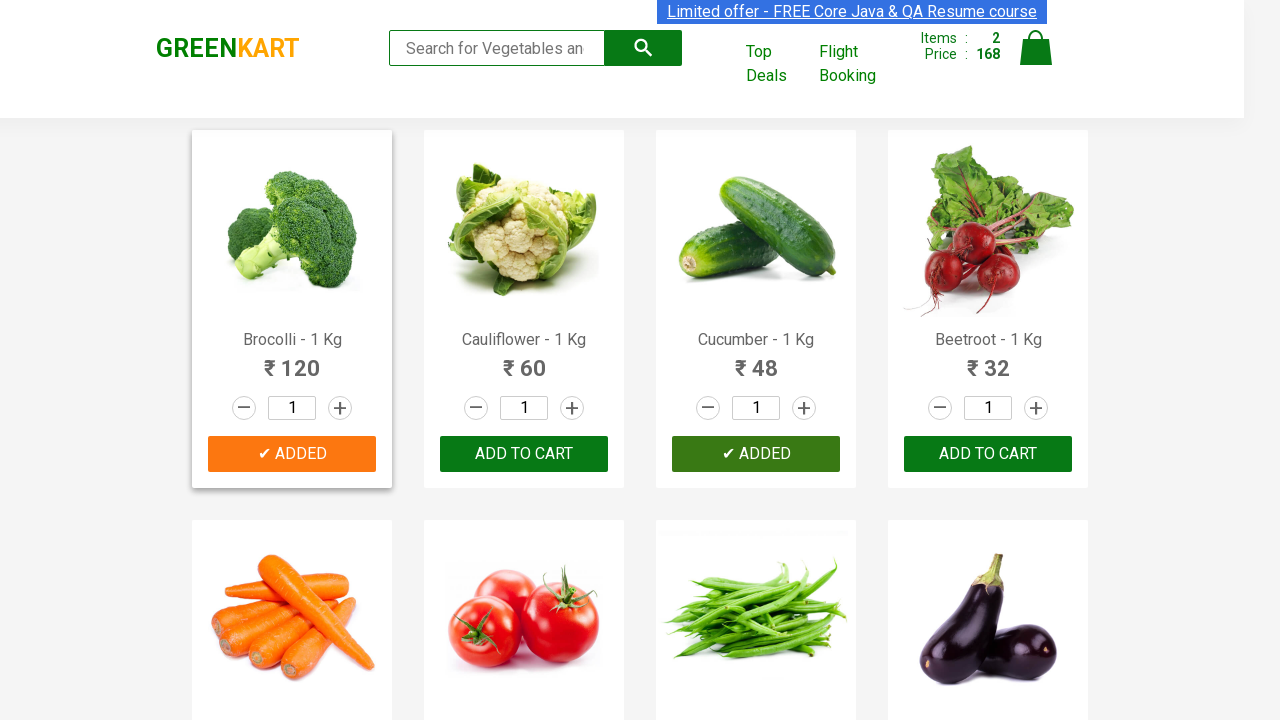

Added 'Beetroot' to cart at (988, 454) on xpath=//div[@class='product-action']/button >> nth=3
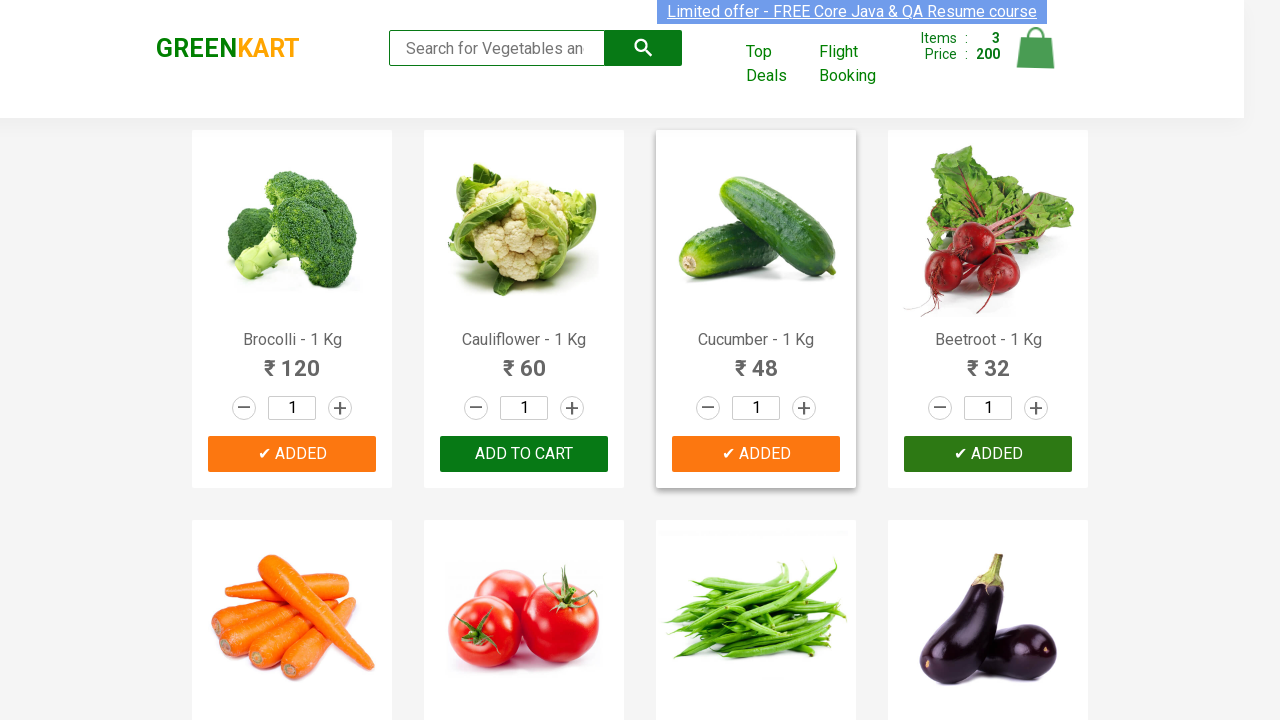

All desired products (Cucumber, Brocolli, Beetroot) have been added to cart
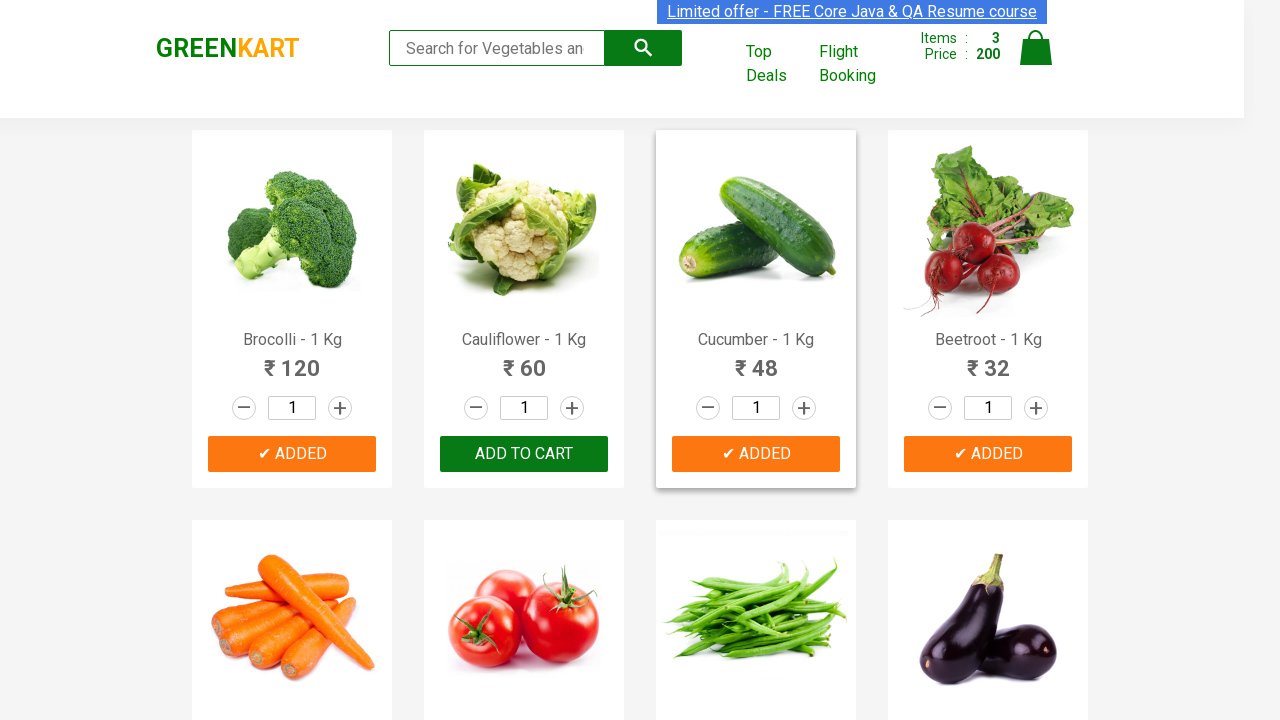

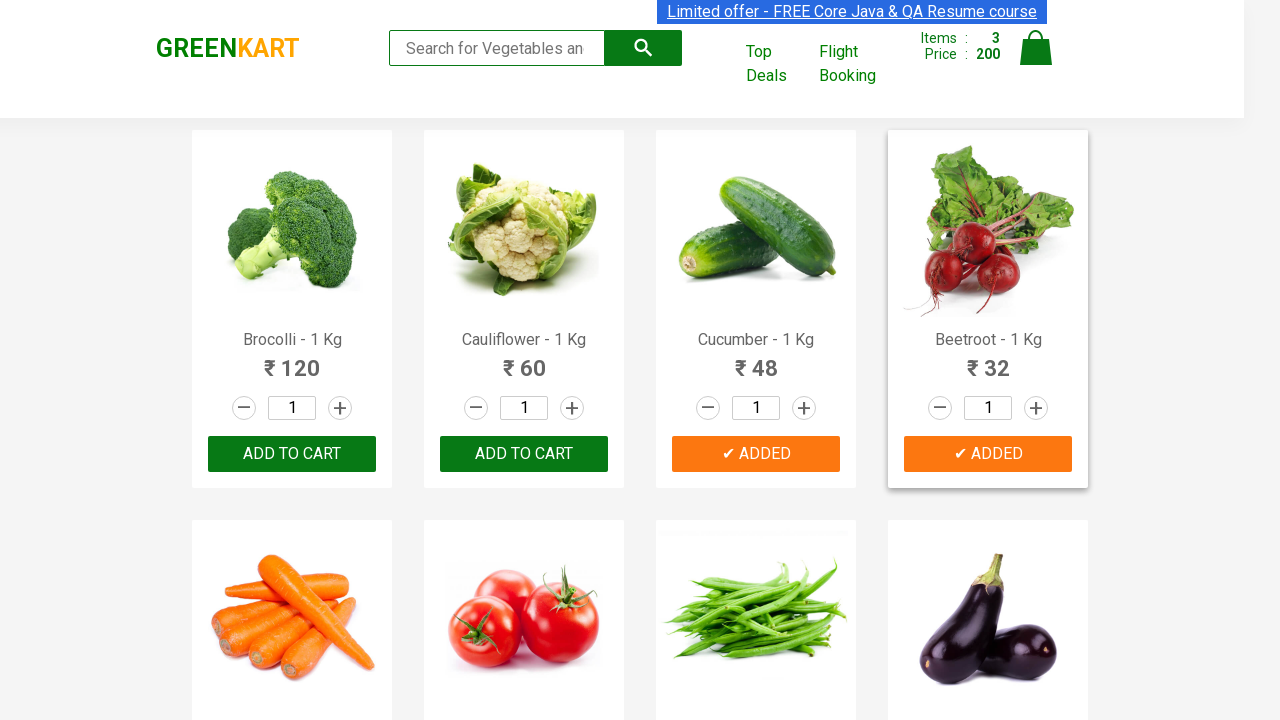